Tests marking all todo items as completed using the toggle-all checkbox

Starting URL: https://demo.playwright.dev/todomvc

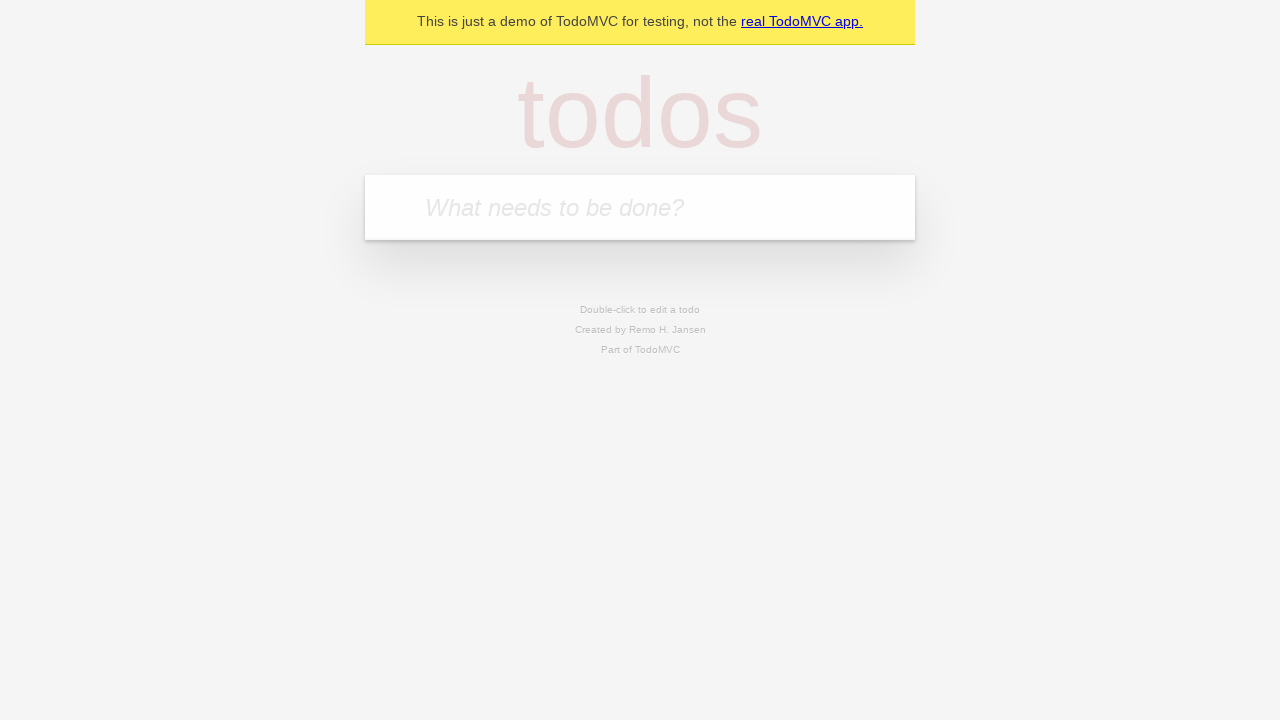

Filled todo input with 'buy some cheese' on internal:attr=[placeholder="What needs to be done?"i]
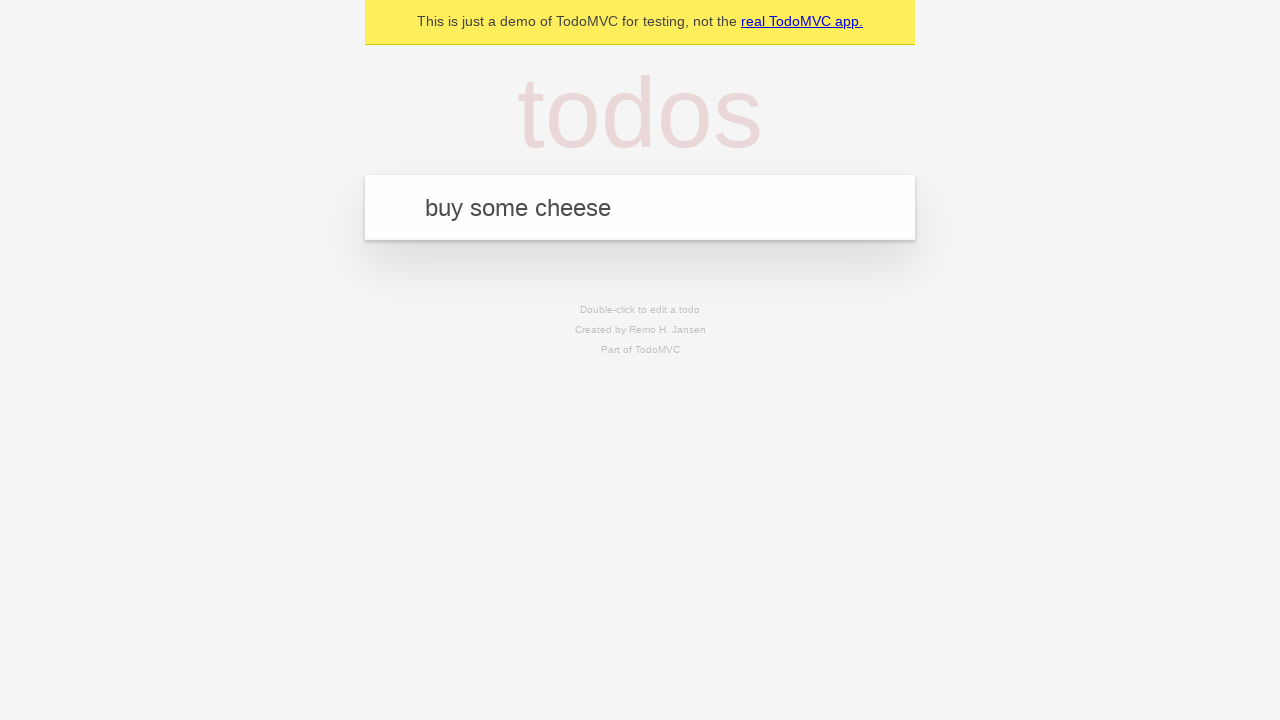

Pressed Enter to add first todo item on internal:attr=[placeholder="What needs to be done?"i]
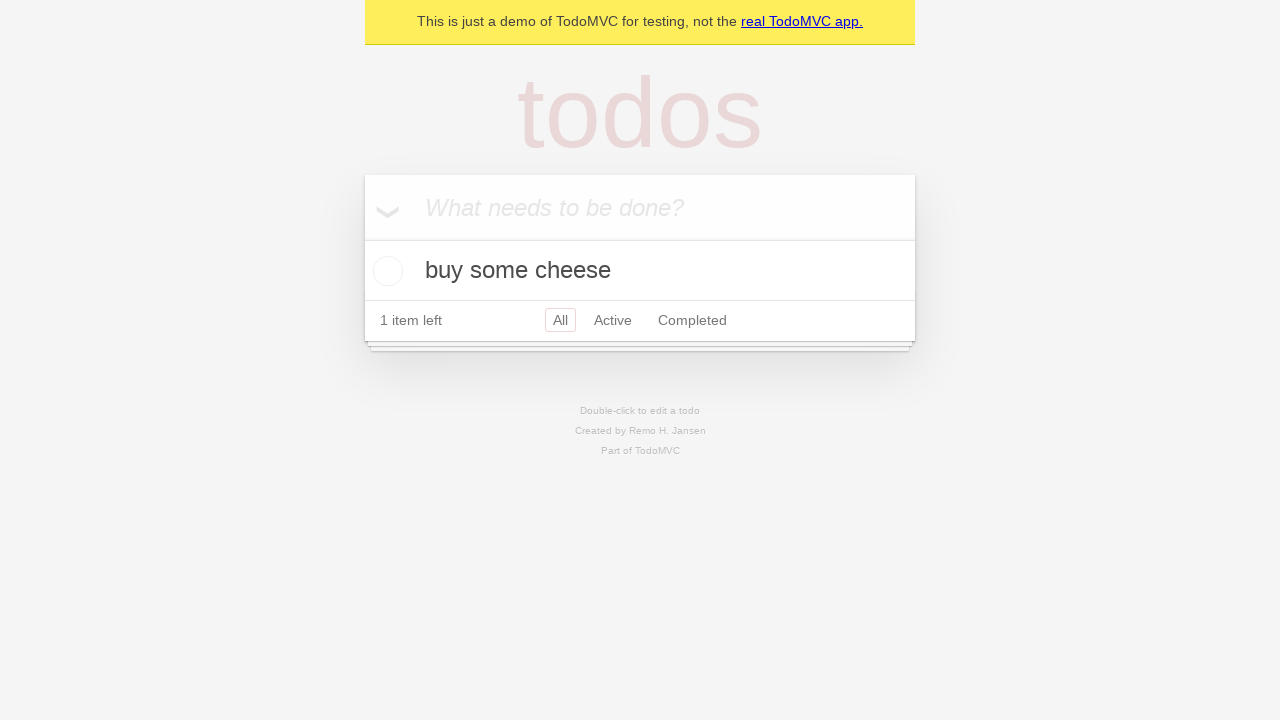

Filled todo input with 'feed the cat' on internal:attr=[placeholder="What needs to be done?"i]
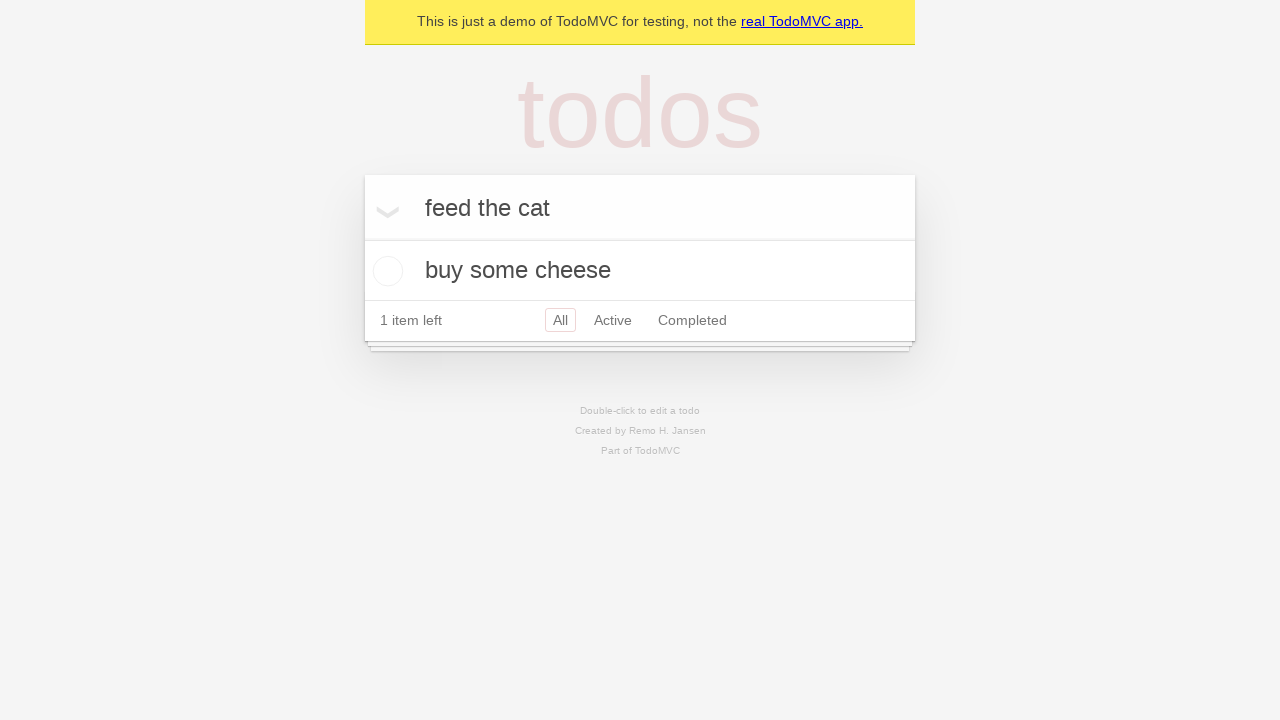

Pressed Enter to add second todo item on internal:attr=[placeholder="What needs to be done?"i]
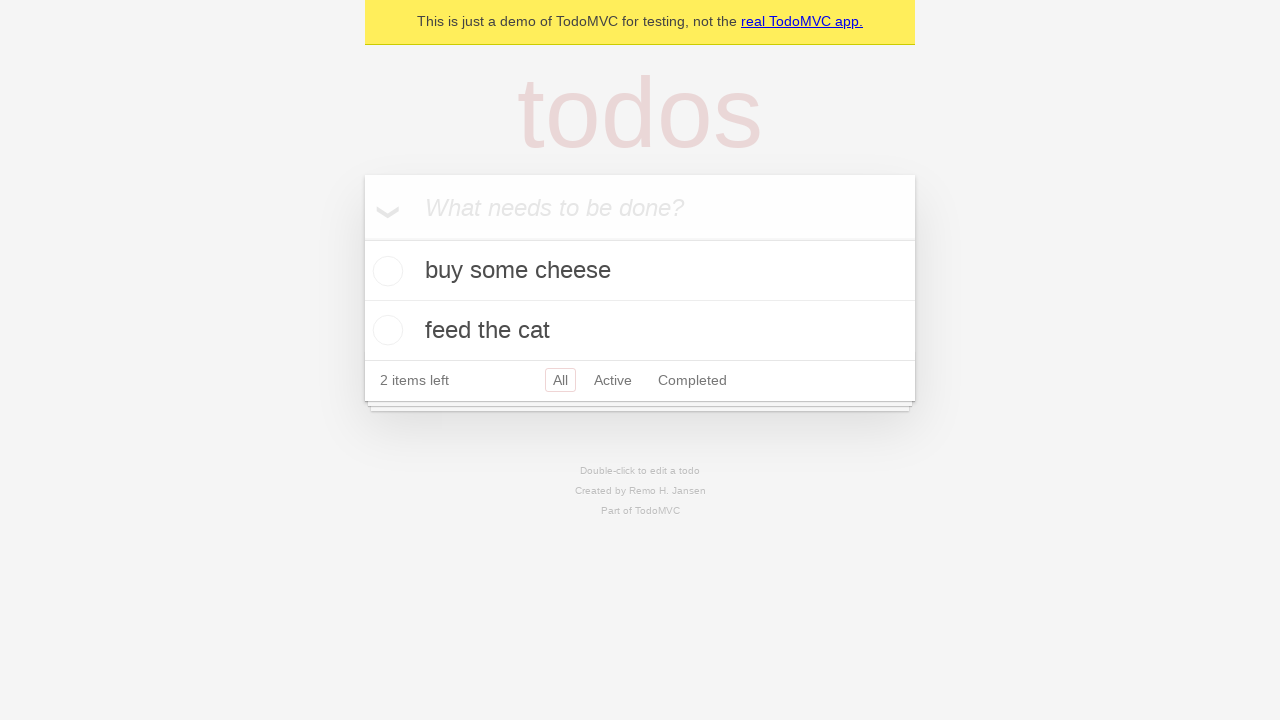

Filled todo input with 'book a doctors appointment' on internal:attr=[placeholder="What needs to be done?"i]
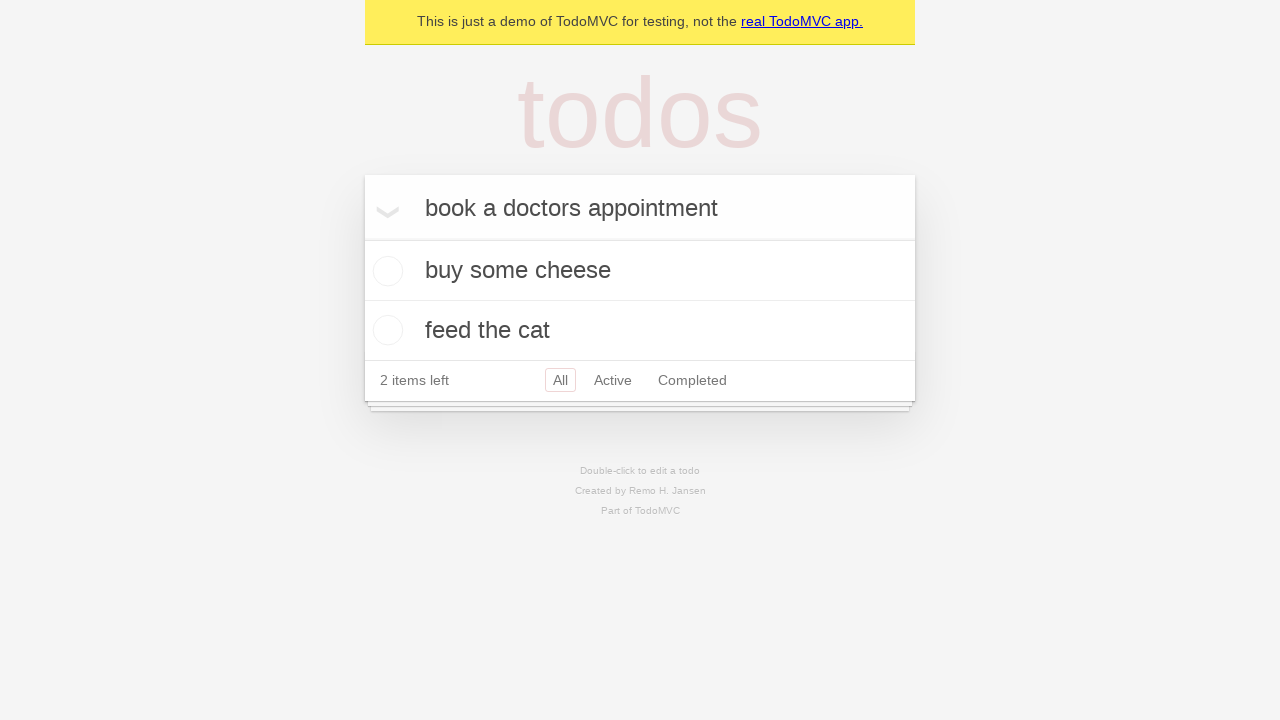

Pressed Enter to add third todo item on internal:attr=[placeholder="What needs to be done?"i]
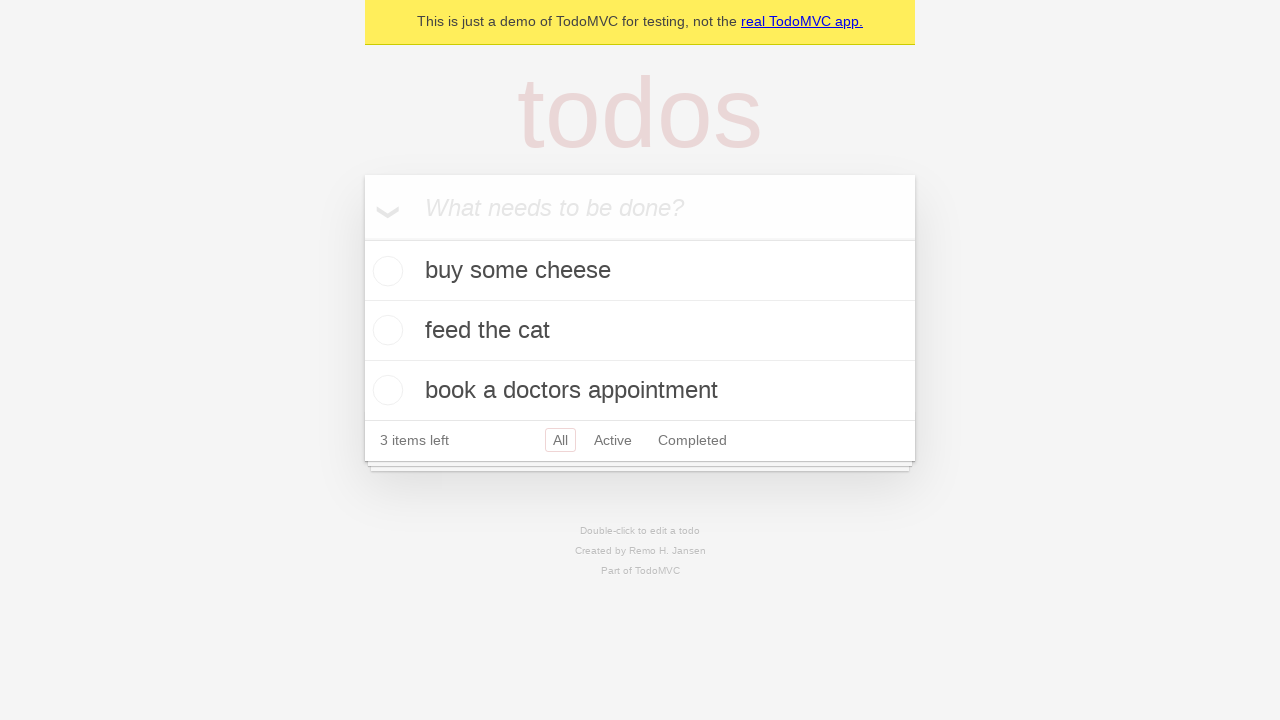

Checked 'Mark all as complete' checkbox to mark all items as completed at (362, 238) on internal:label="Mark all as complete"i
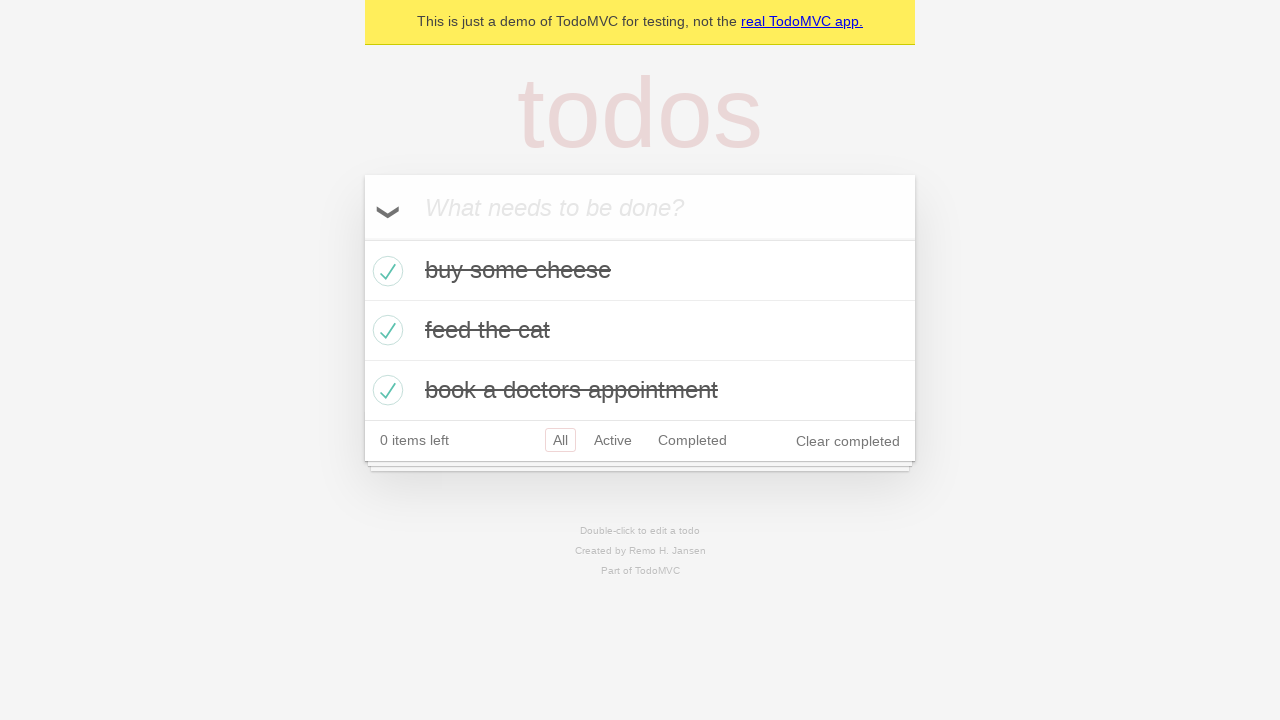

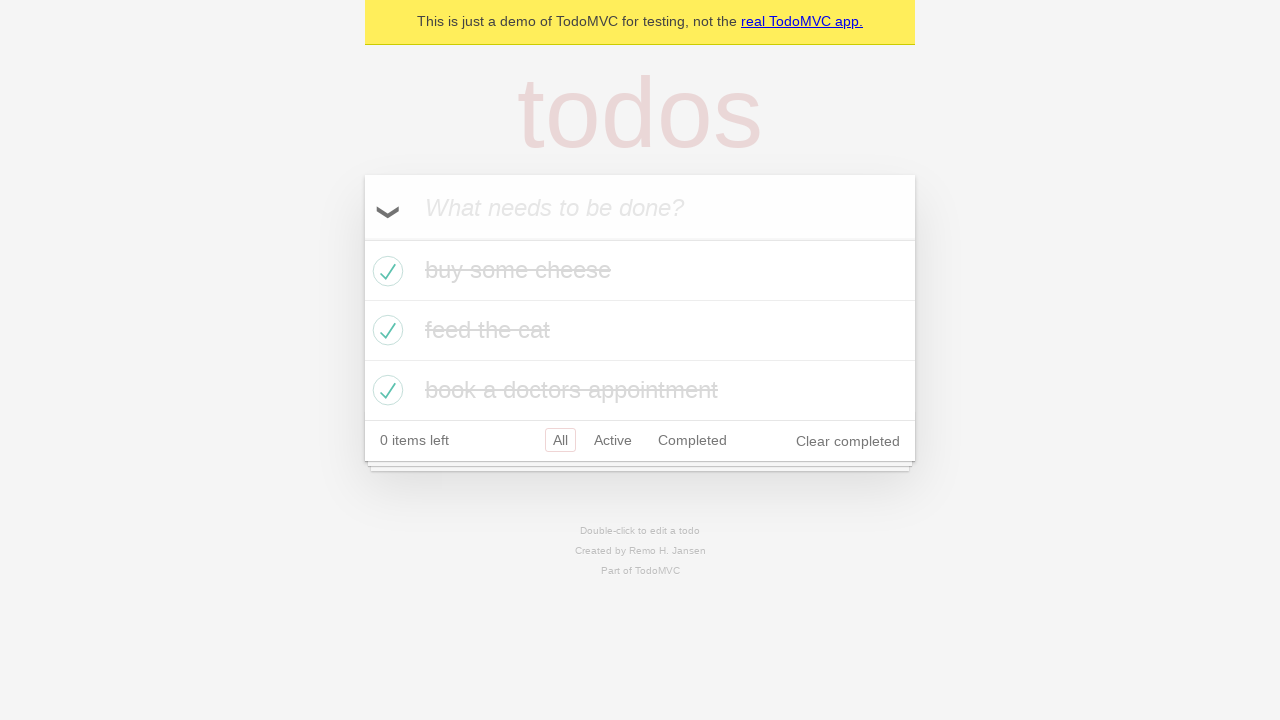